Tests that 65 inch TV product description text is present

Starting URL: https://is-218-project.vercel.app/

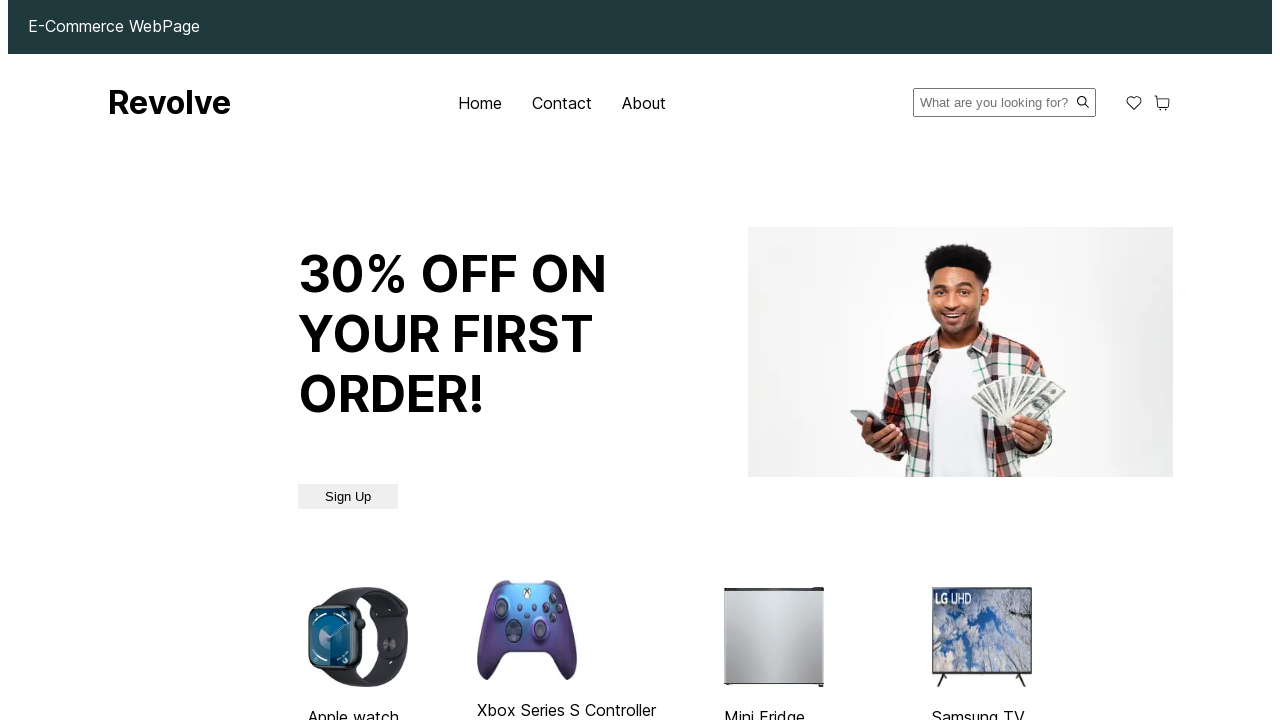

Clicked on 65 inch TV, with very high resolution product at (982, 360) on internal:text="65 inch TV, with very high resolution"i
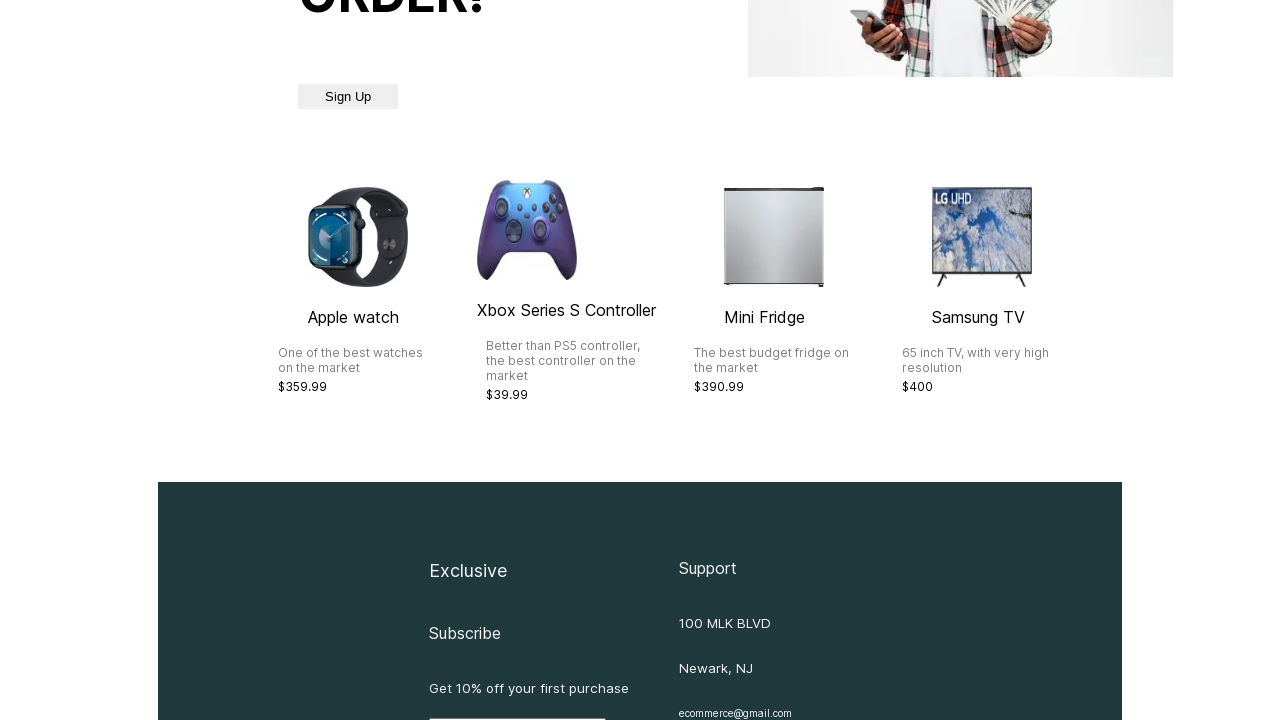

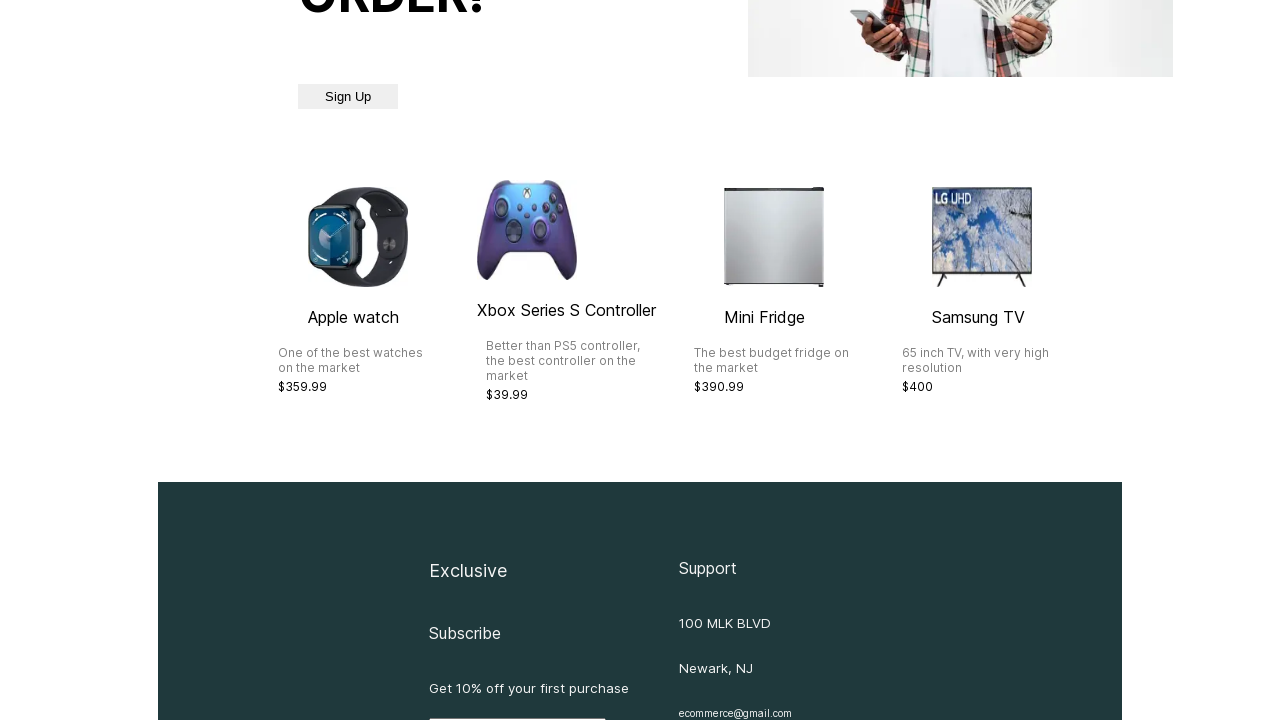